Navigates to the Explore page and verifies that the Haight and Ashbury description paragraph is visible and contains relevant information.

Starting URL: https://ancabota09.wixsite.com/intern/explore

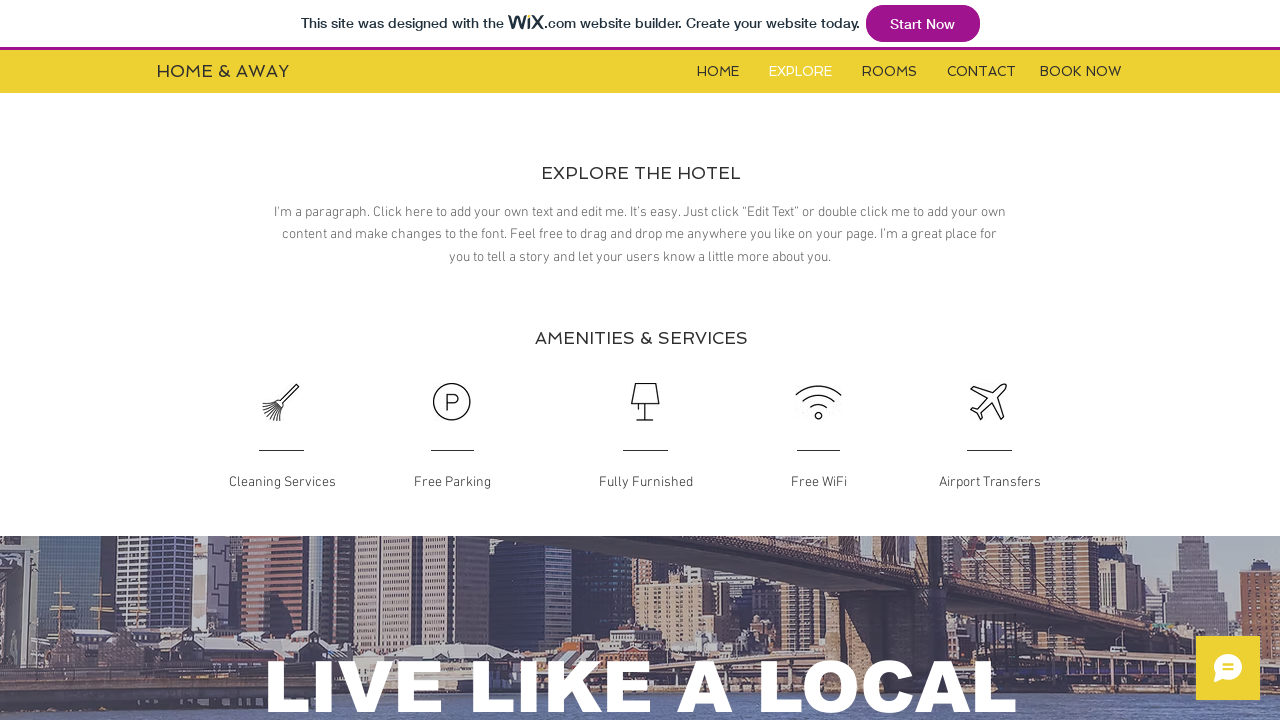

Navigated to Explore page
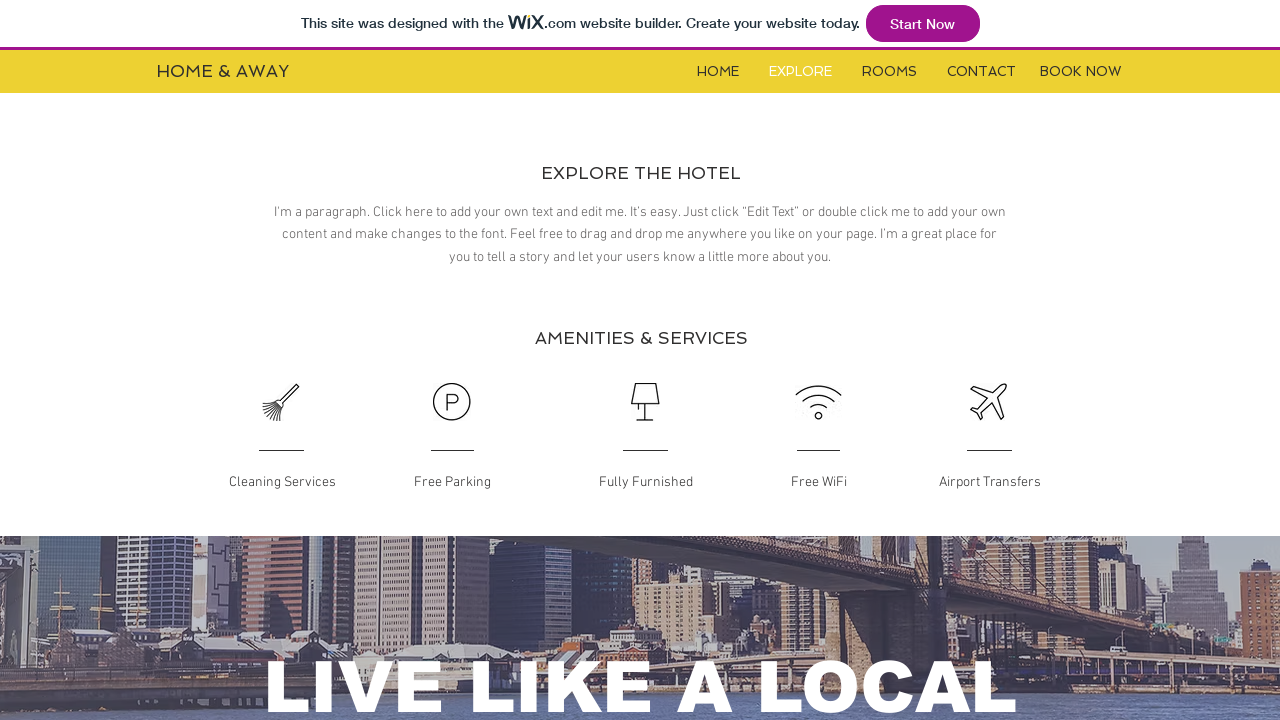

Waited for Haight and Ashbury description paragraph to be visible
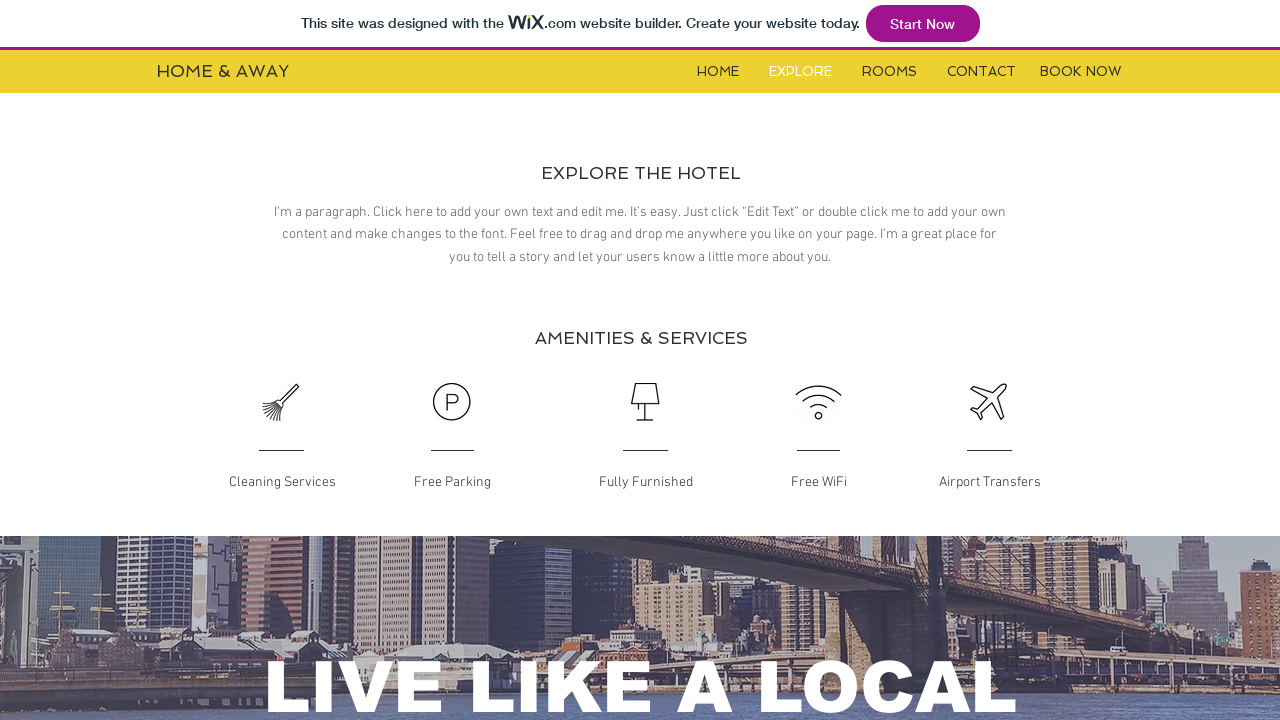

Retrieved text content from Haight and Ashbury description paragraph
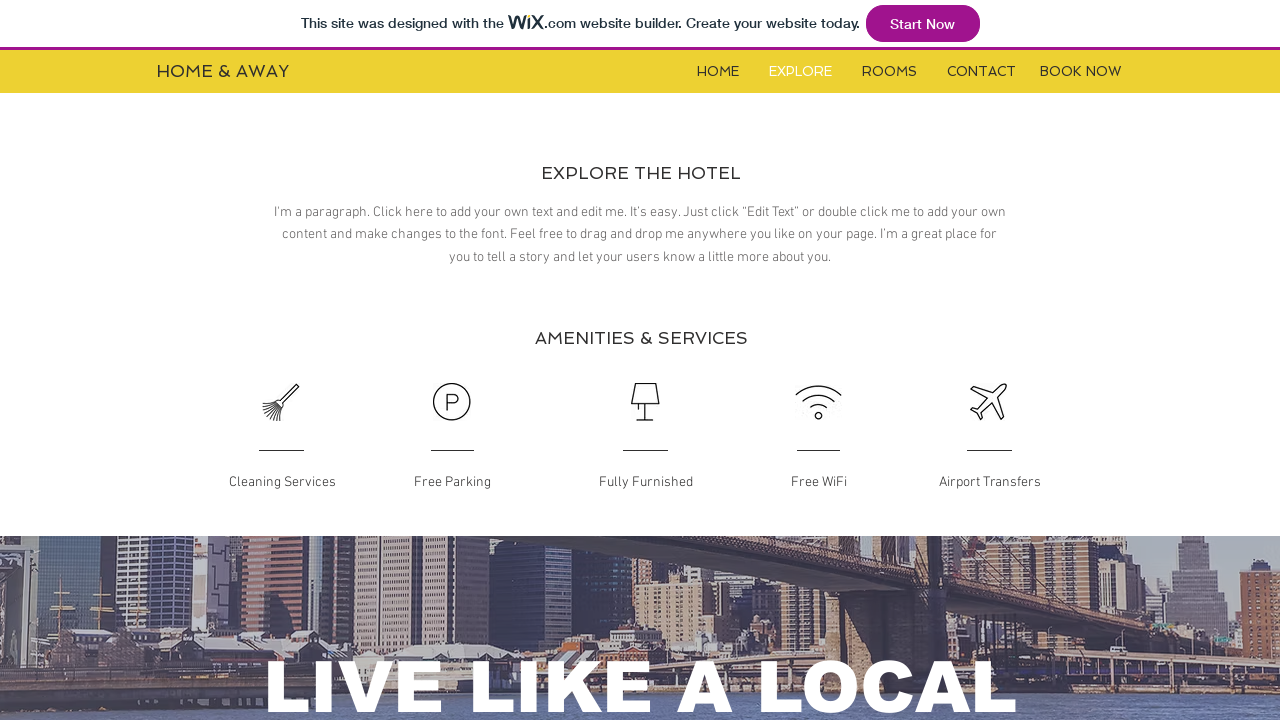

Verified that Haight and Ashbury description paragraph contains relevant text content
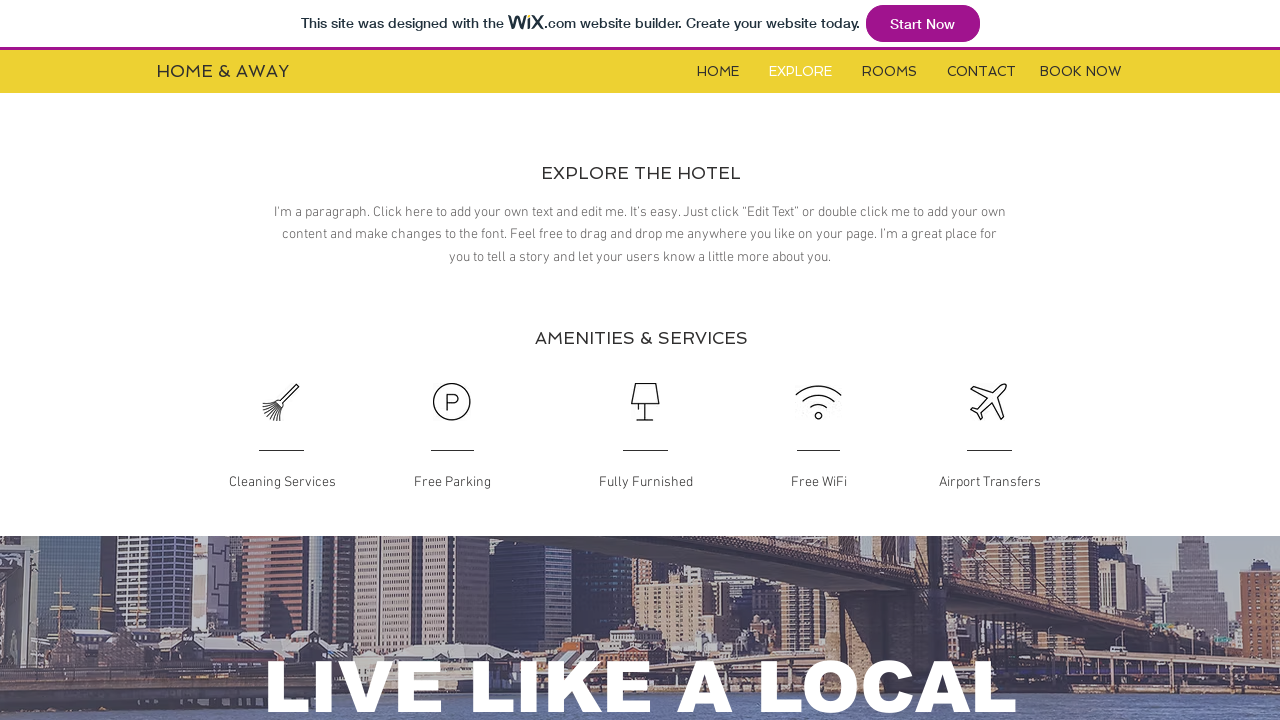

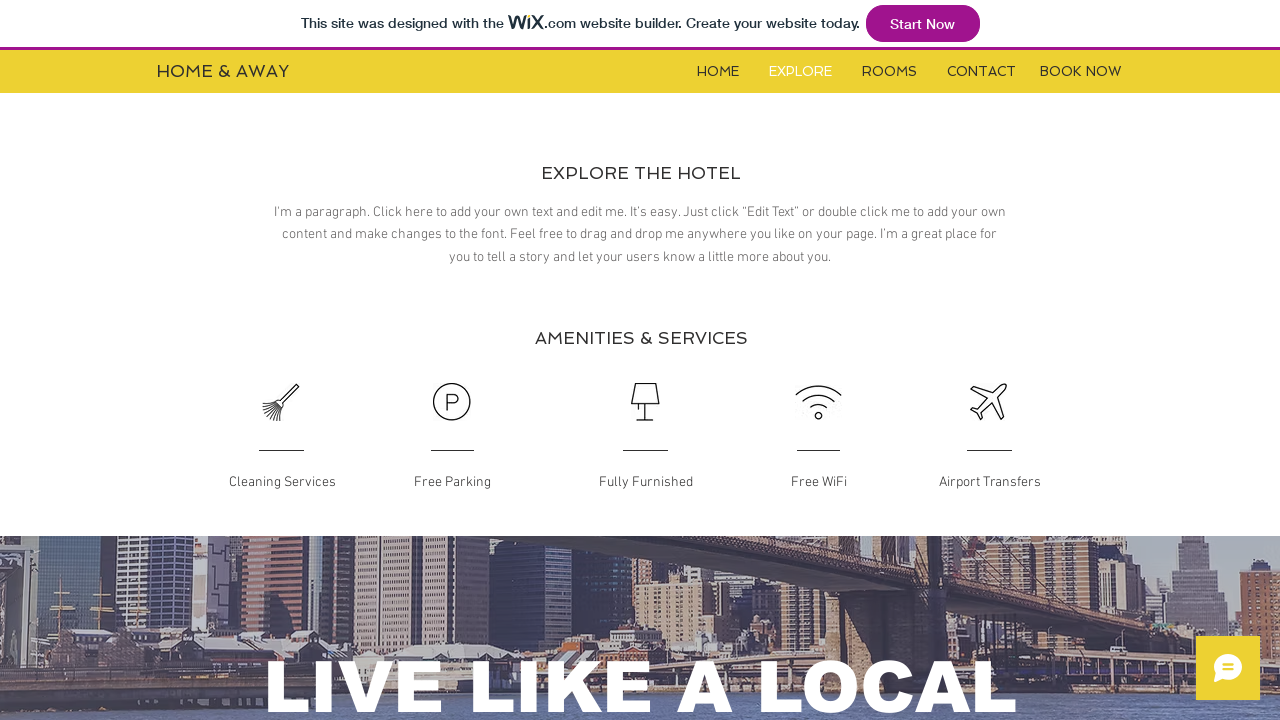